Tests that the Clear completed button displays the correct text when items are completed

Starting URL: https://demo.playwright.dev/todomvc

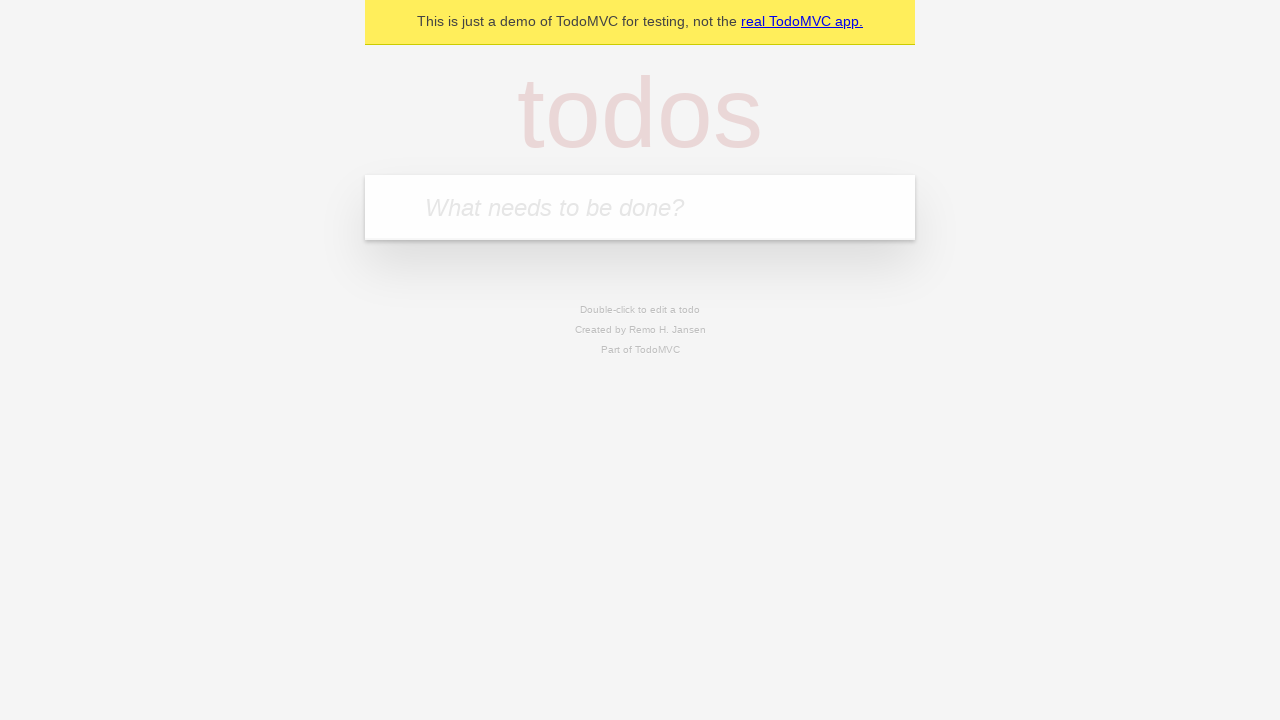

Filled todo input with 'buy some cheese' on internal:attr=[placeholder="What needs to be done?"i]
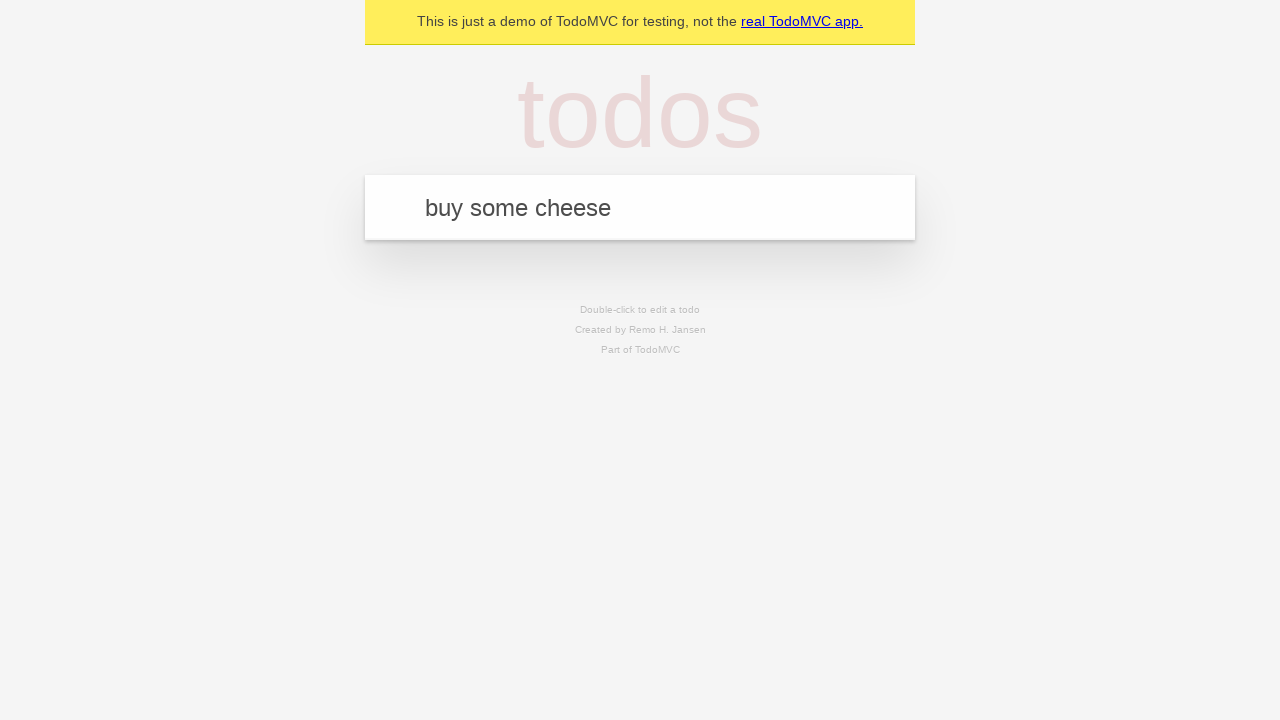

Pressed Enter to create todo 'buy some cheese' on internal:attr=[placeholder="What needs to be done?"i]
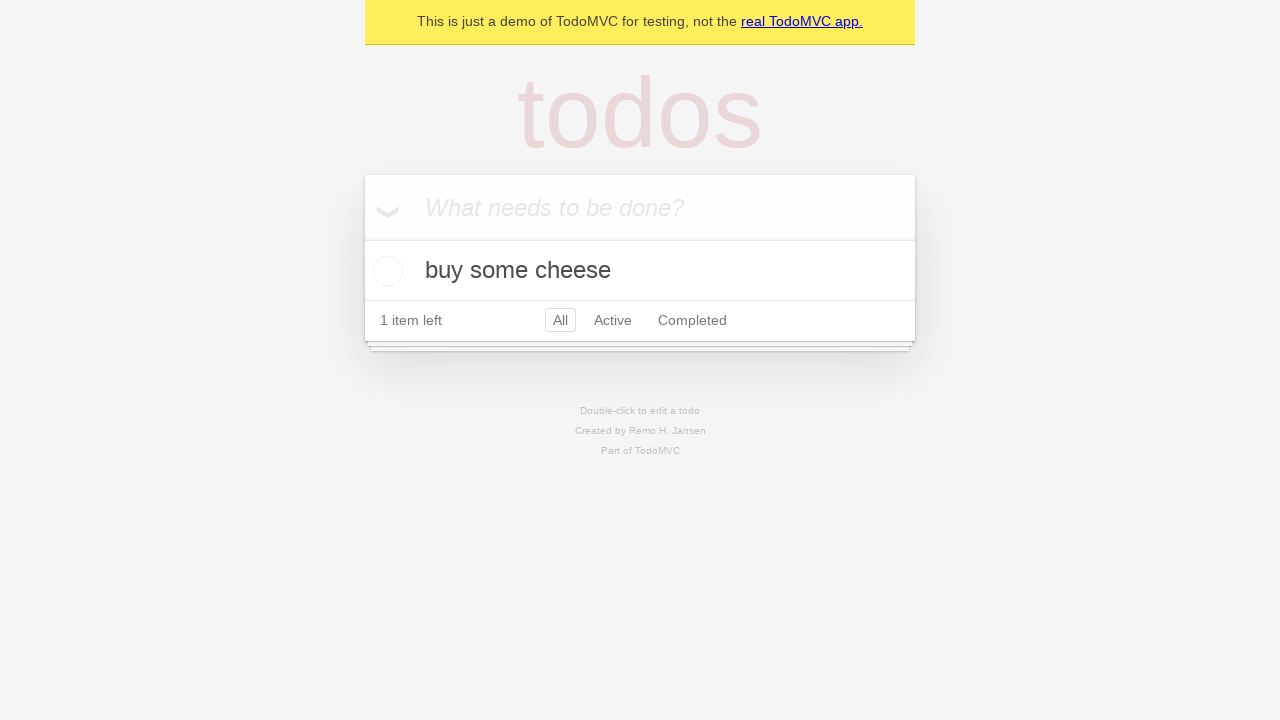

Filled todo input with 'feed the cat' on internal:attr=[placeholder="What needs to be done?"i]
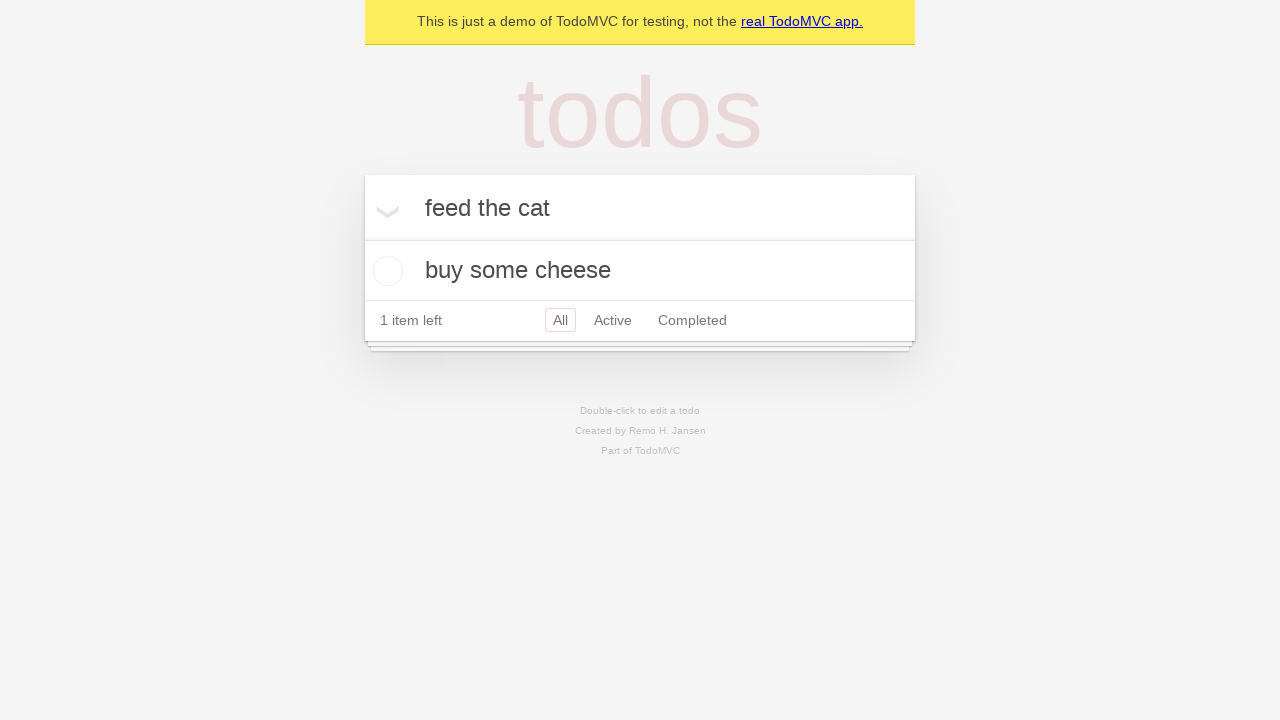

Pressed Enter to create todo 'feed the cat' on internal:attr=[placeholder="What needs to be done?"i]
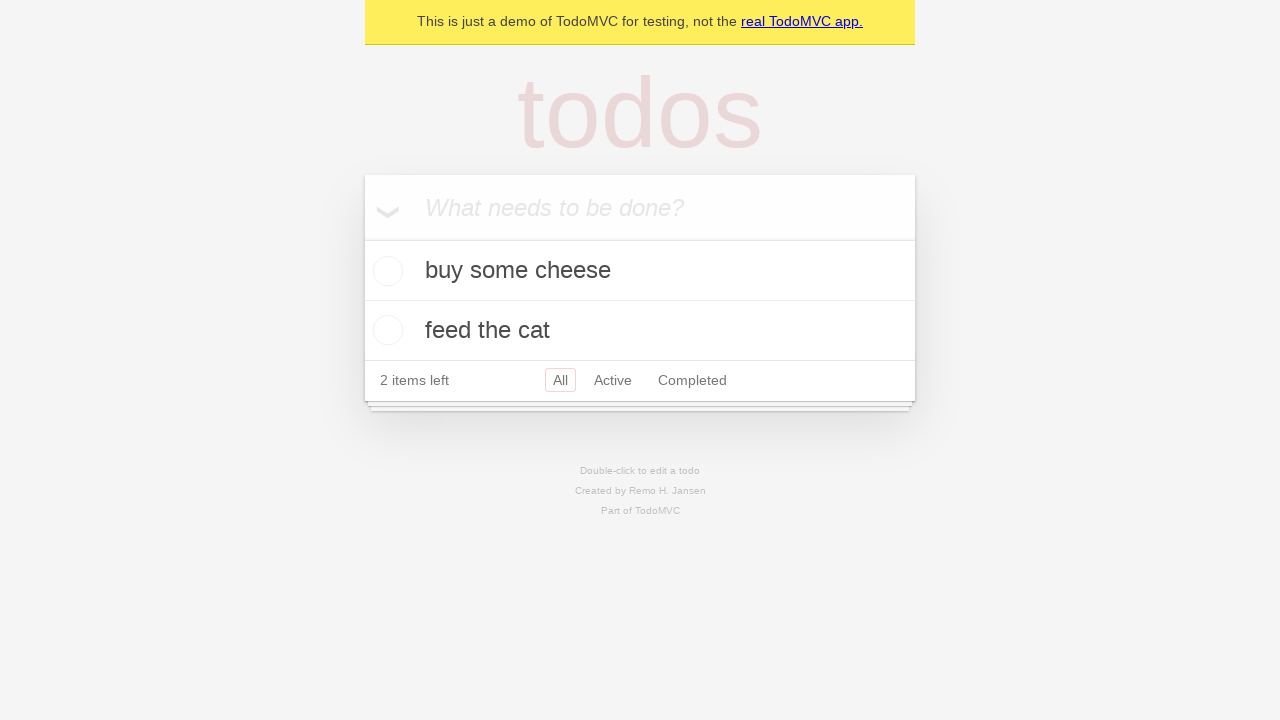

Filled todo input with 'book a doctors appointment' on internal:attr=[placeholder="What needs to be done?"i]
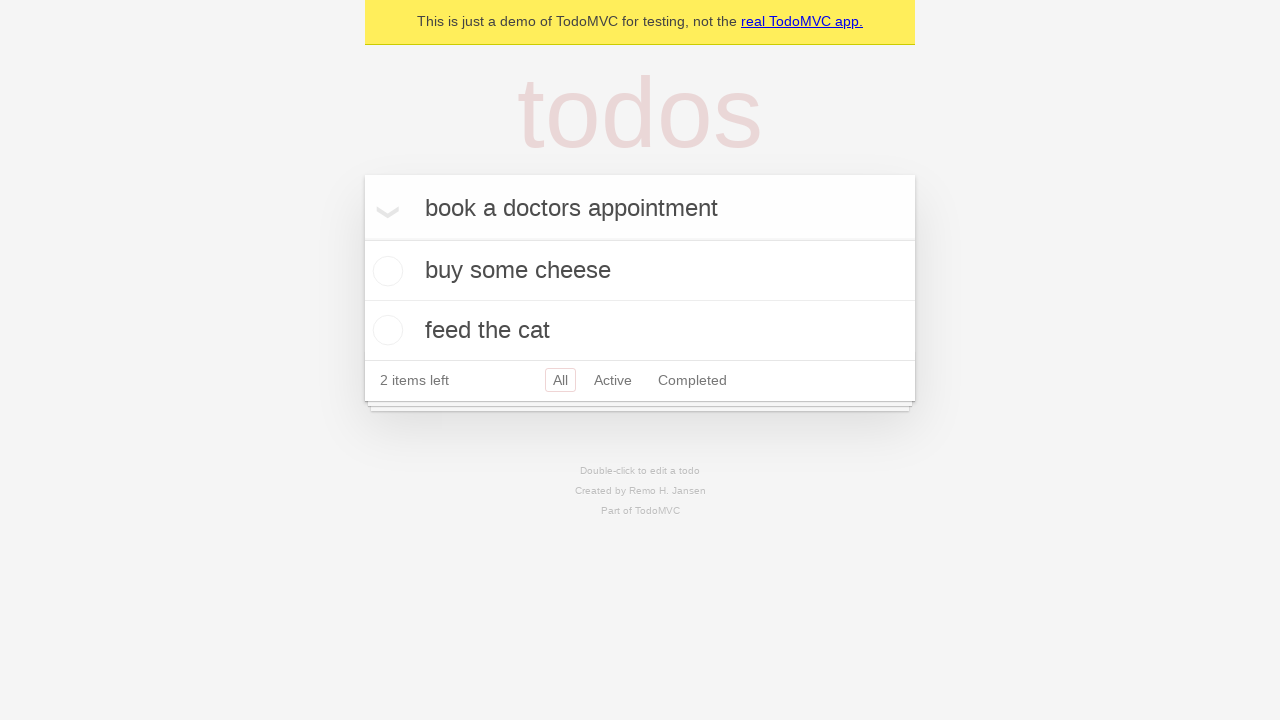

Pressed Enter to create todo 'book a doctors appointment' on internal:attr=[placeholder="What needs to be done?"i]
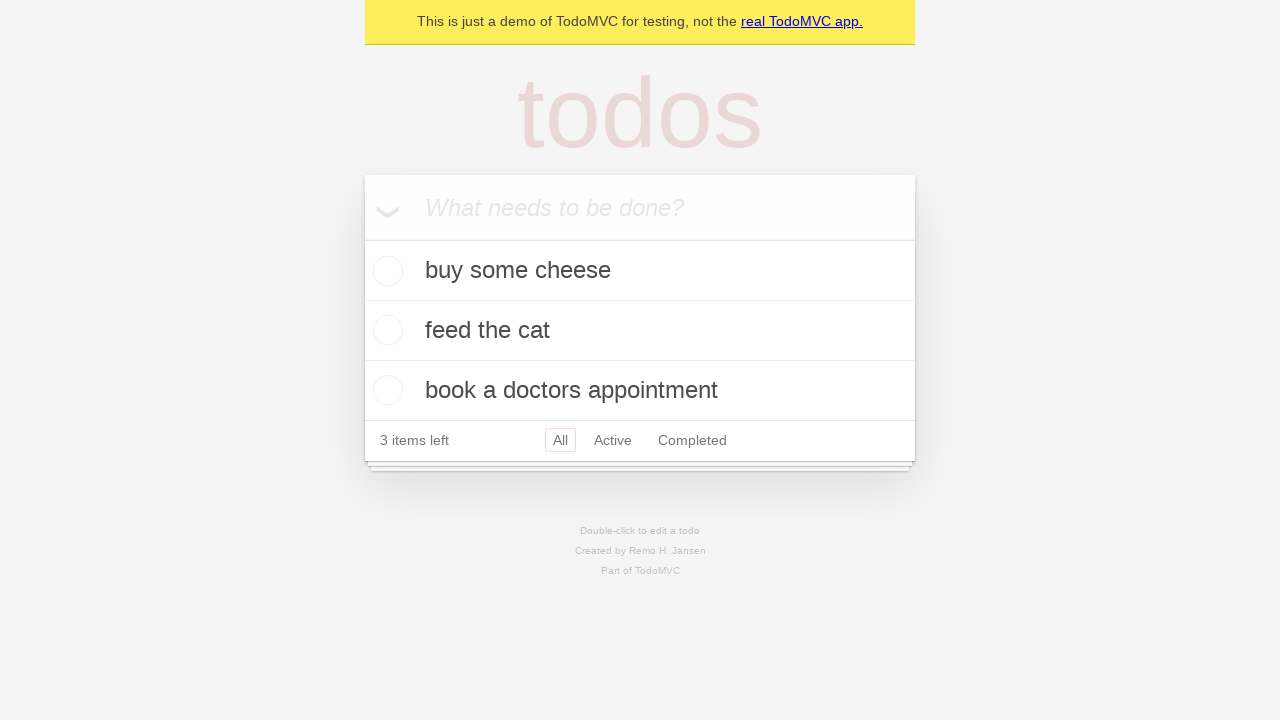

Waited for todo items to be created
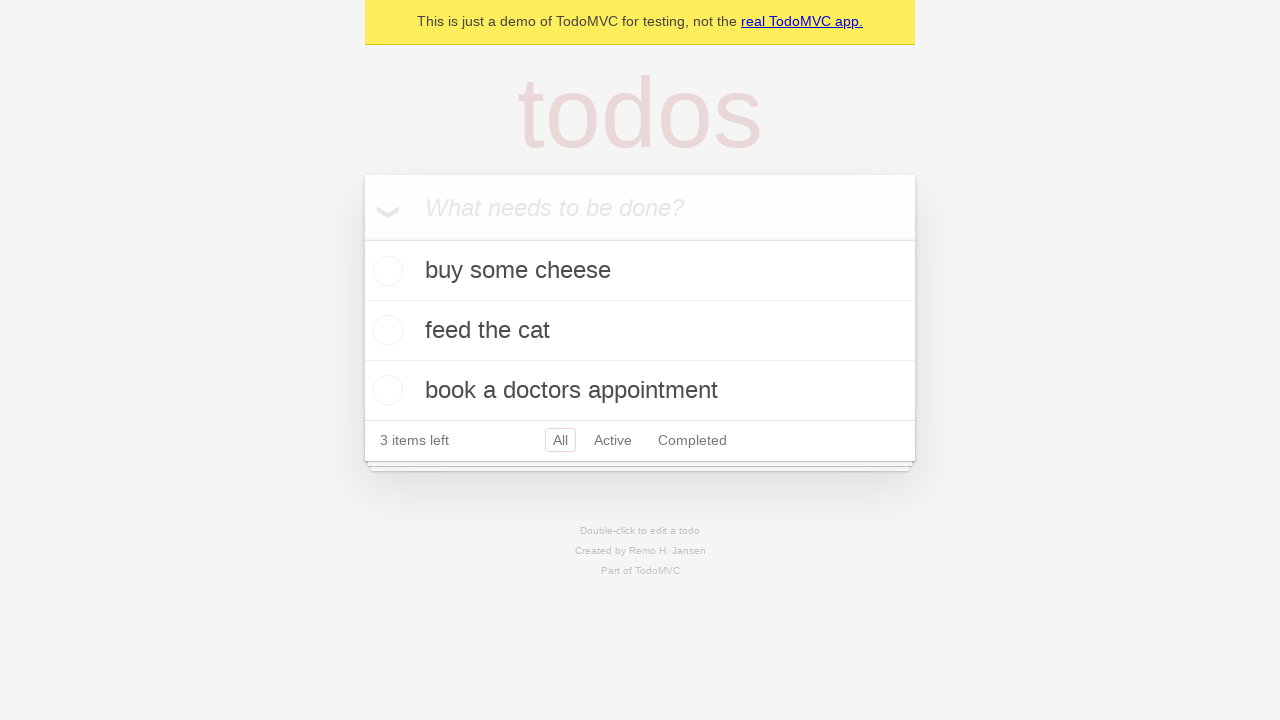

Checked the first todo item at (385, 271) on .todo-list li .toggle >> nth=0
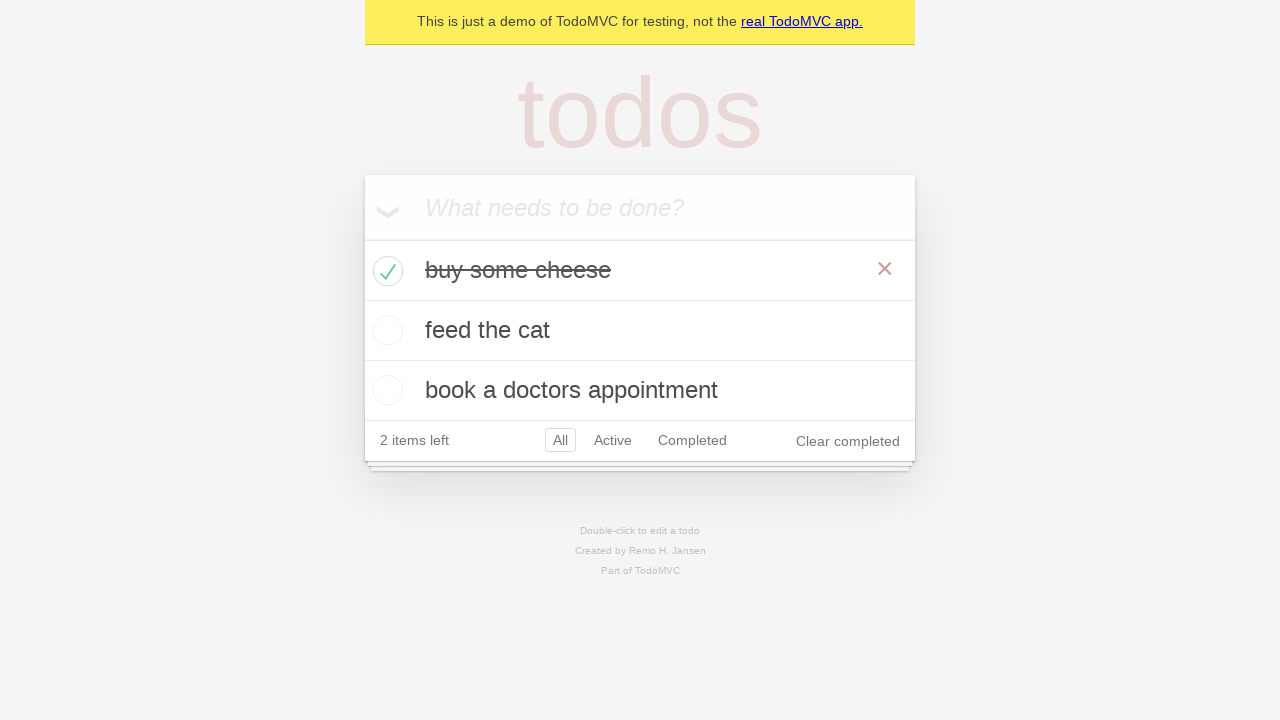

Waited for 'Clear completed' button to appear
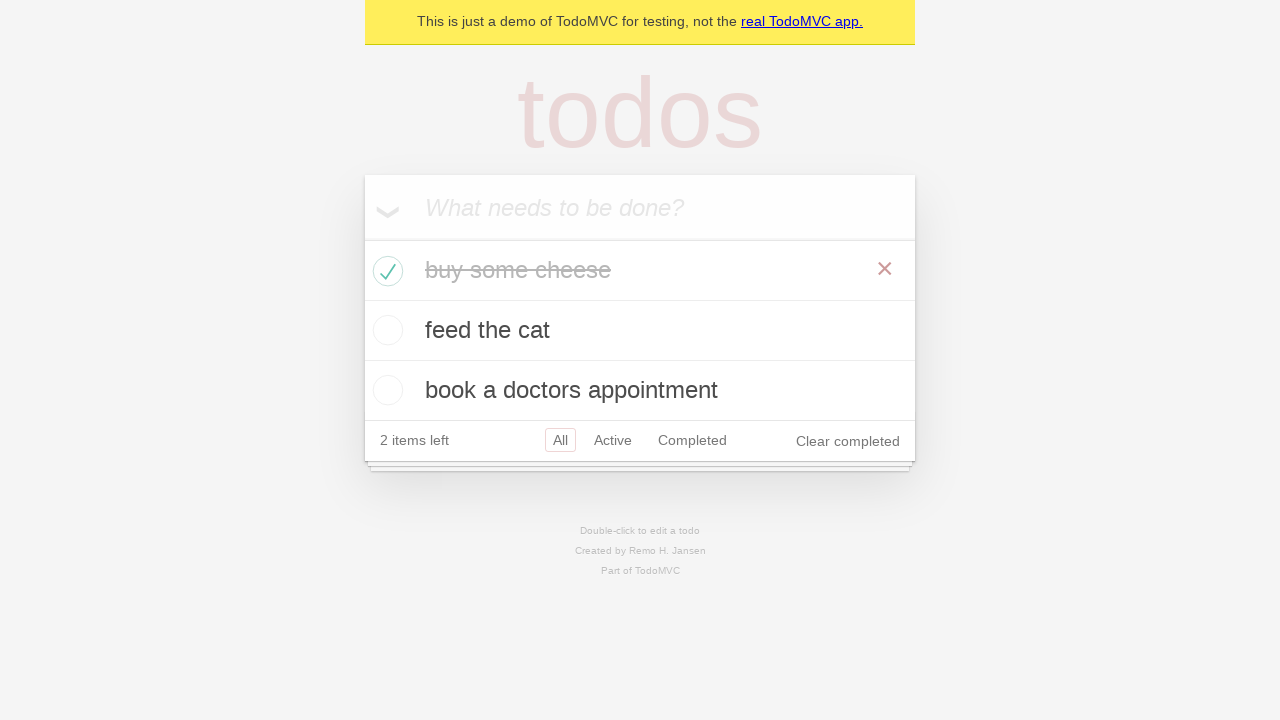

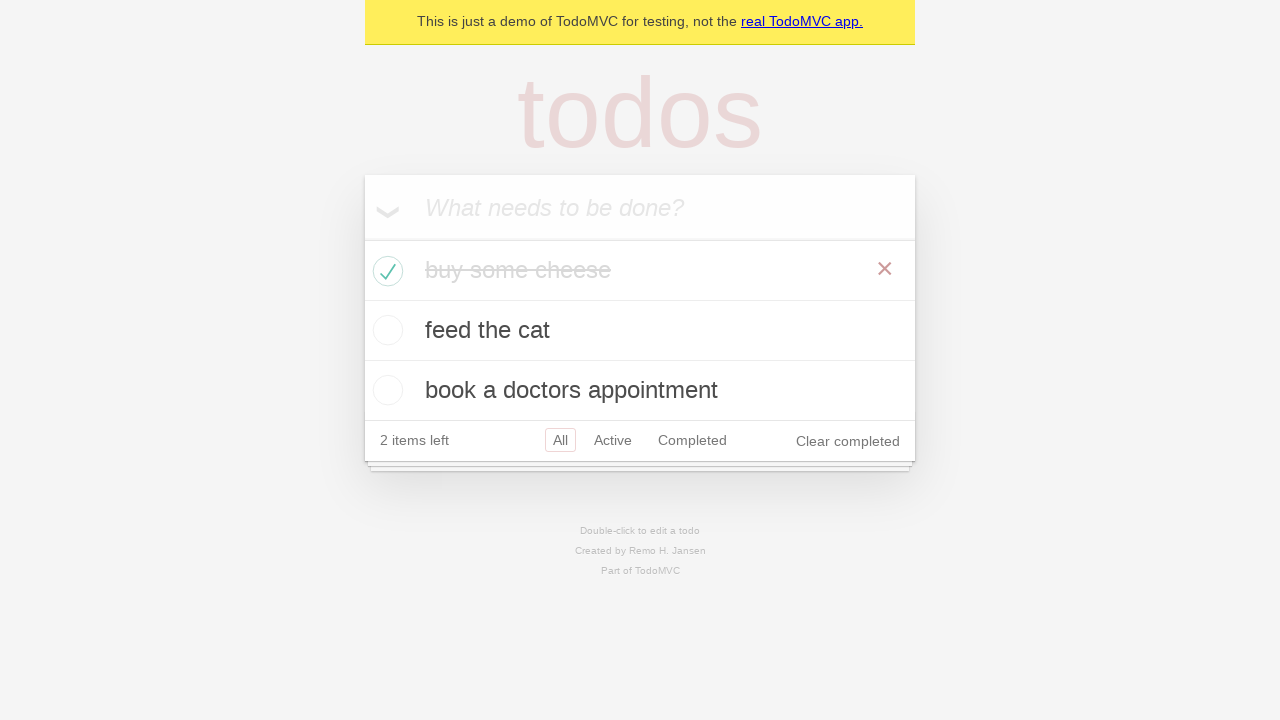